Tests jQuery UI custom selectmenu widget by clicking to open dropdown and selecting a numeric value

Starting URL: http://jqueryui.com/resources/demos/selectmenu/default.html

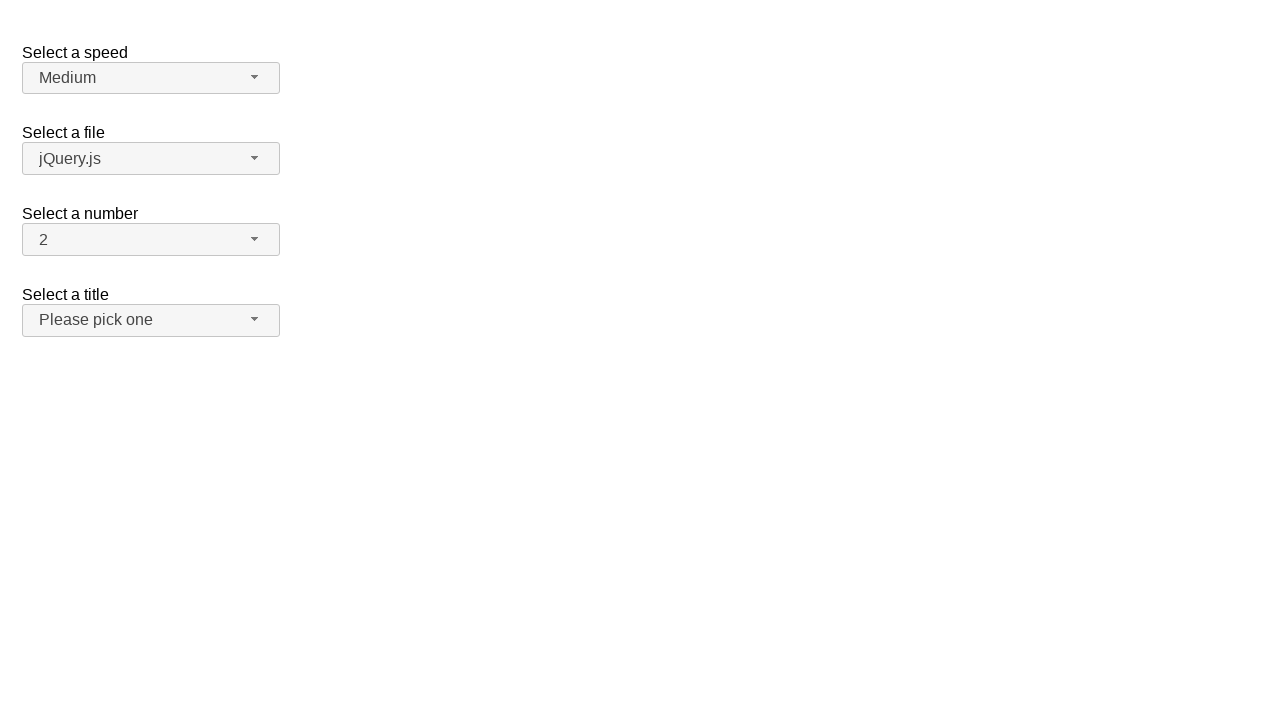

Clicked the selectmenu button to open dropdown at (141, 240) on span#number-button span.ui-selectmenu-text
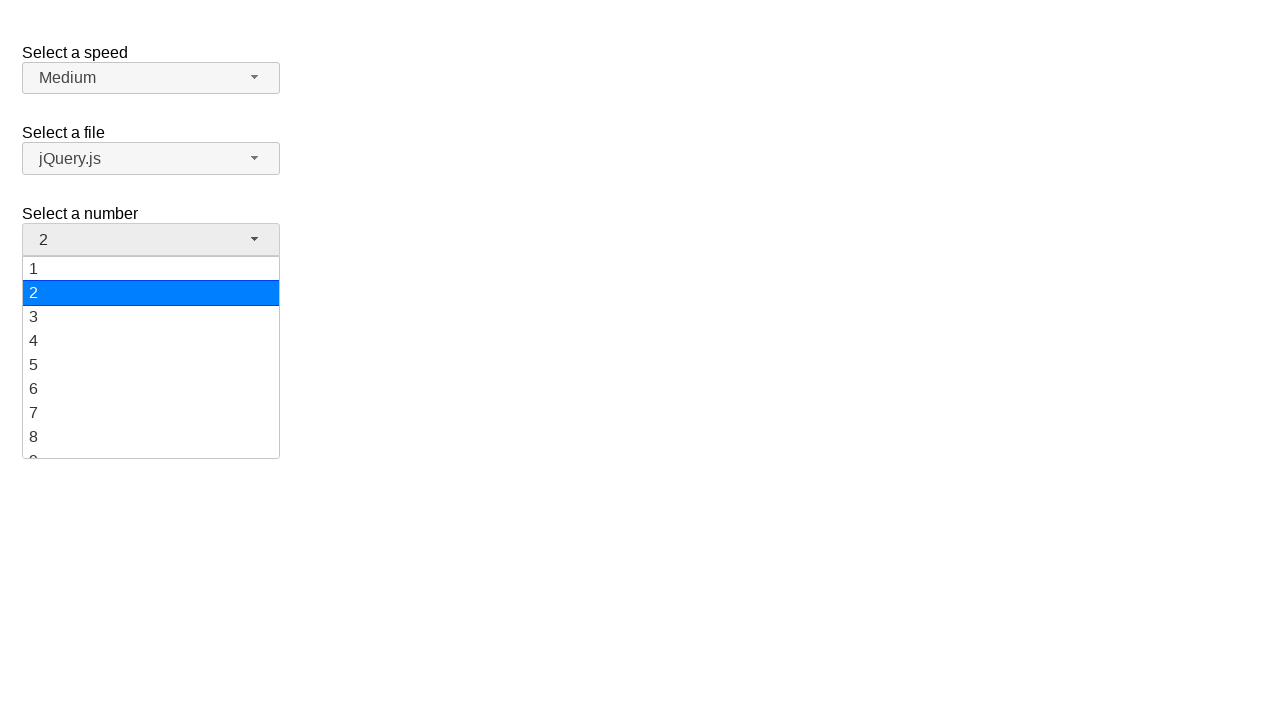

Dropdown menu appeared and loaded
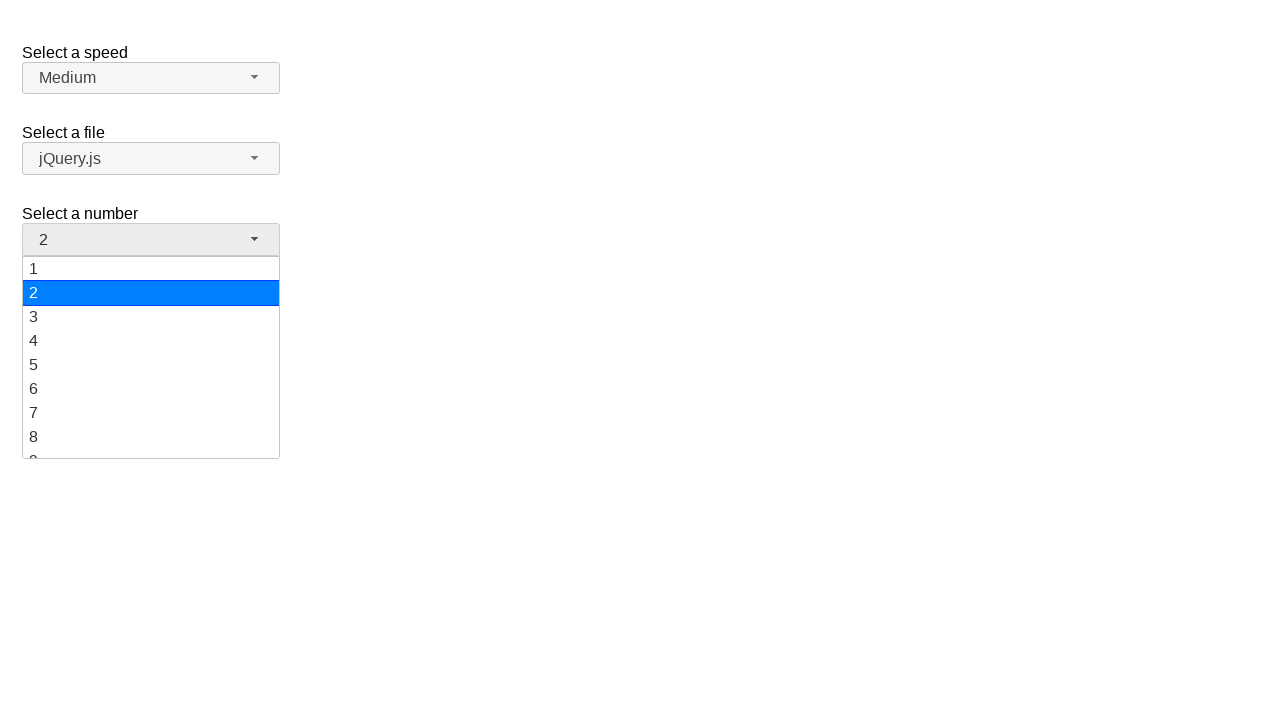

Clicked numeric value '5' from dropdown menu at (151, 365) on ul#number-menu li div:has-text('5')
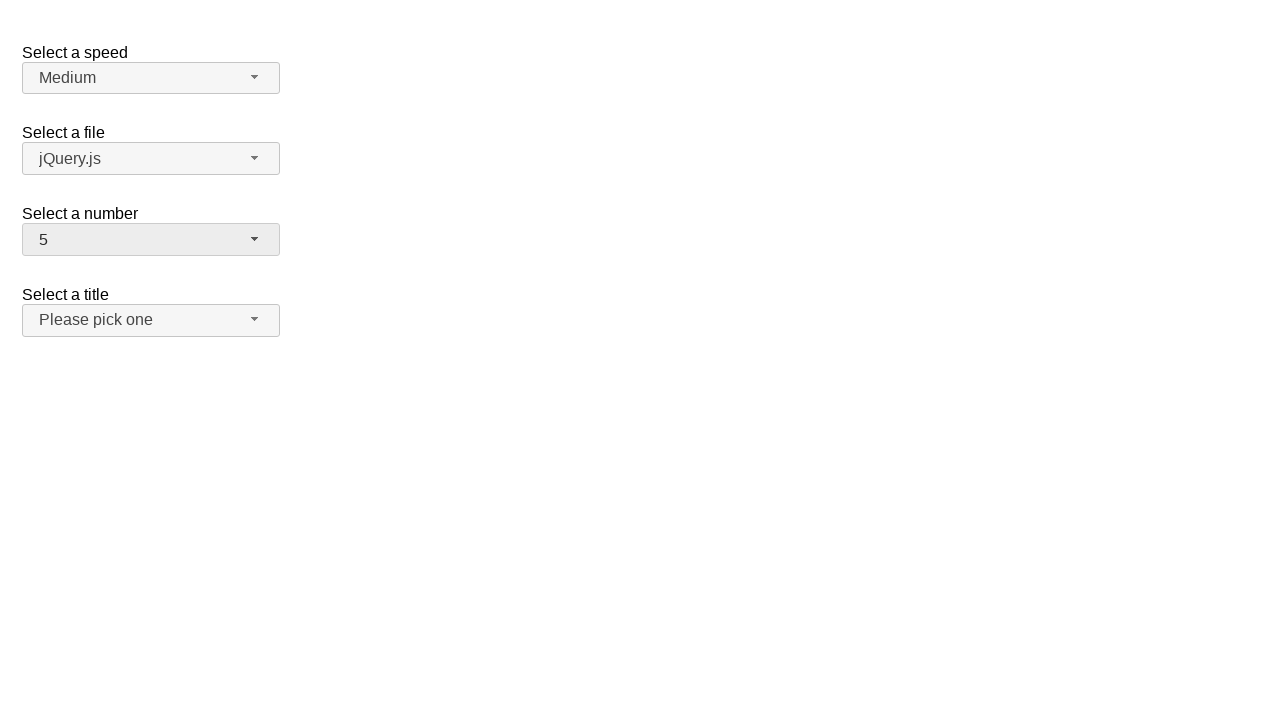

Waited for selection to complete
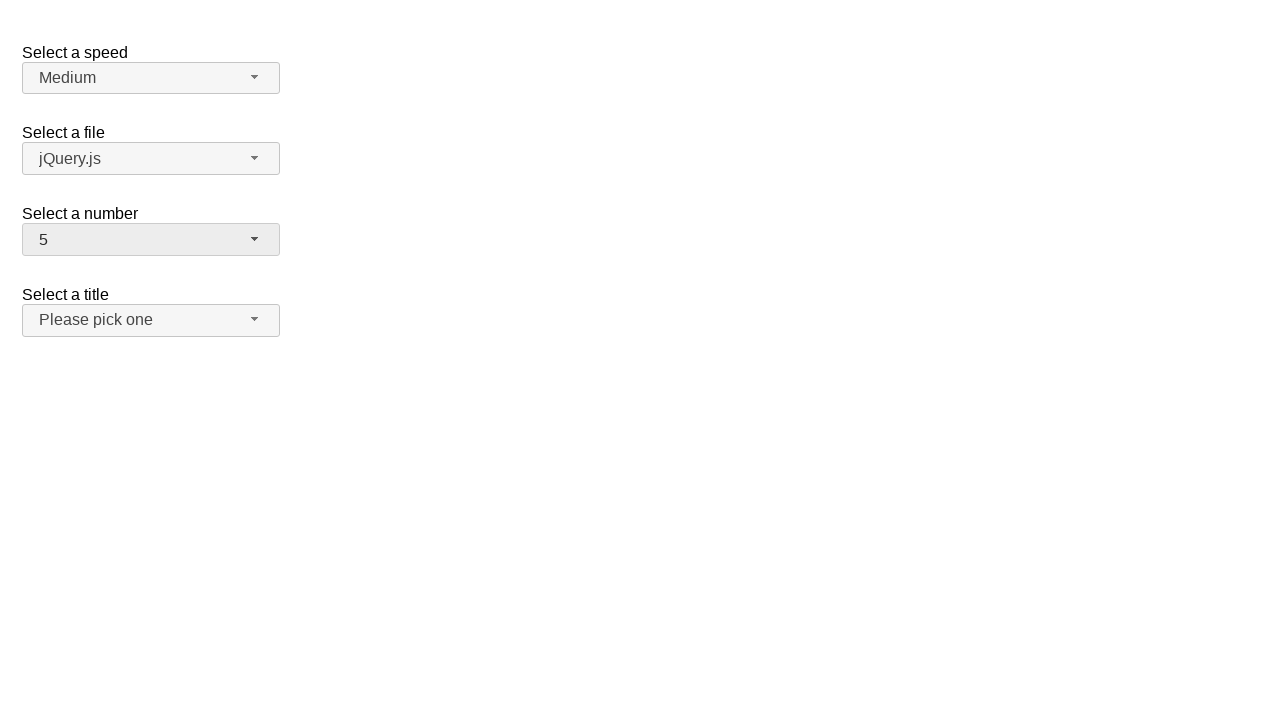

Verified that '5' is now displayed in the selectmenu button
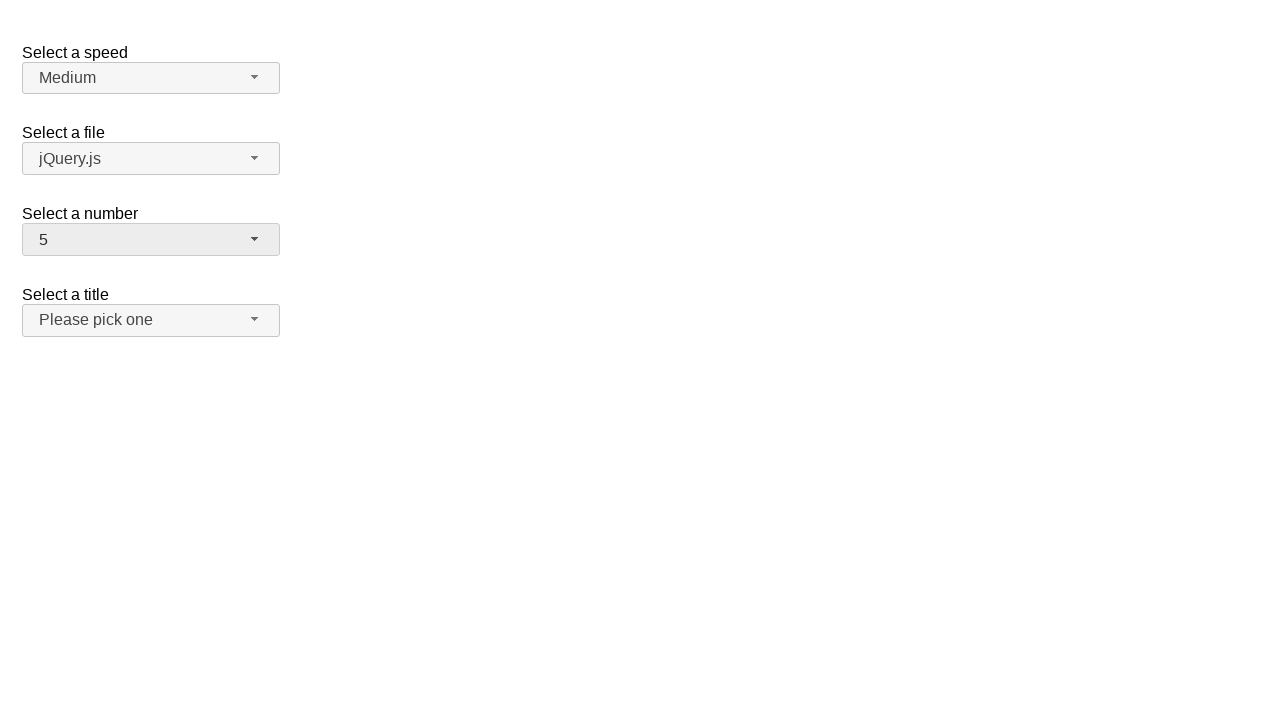

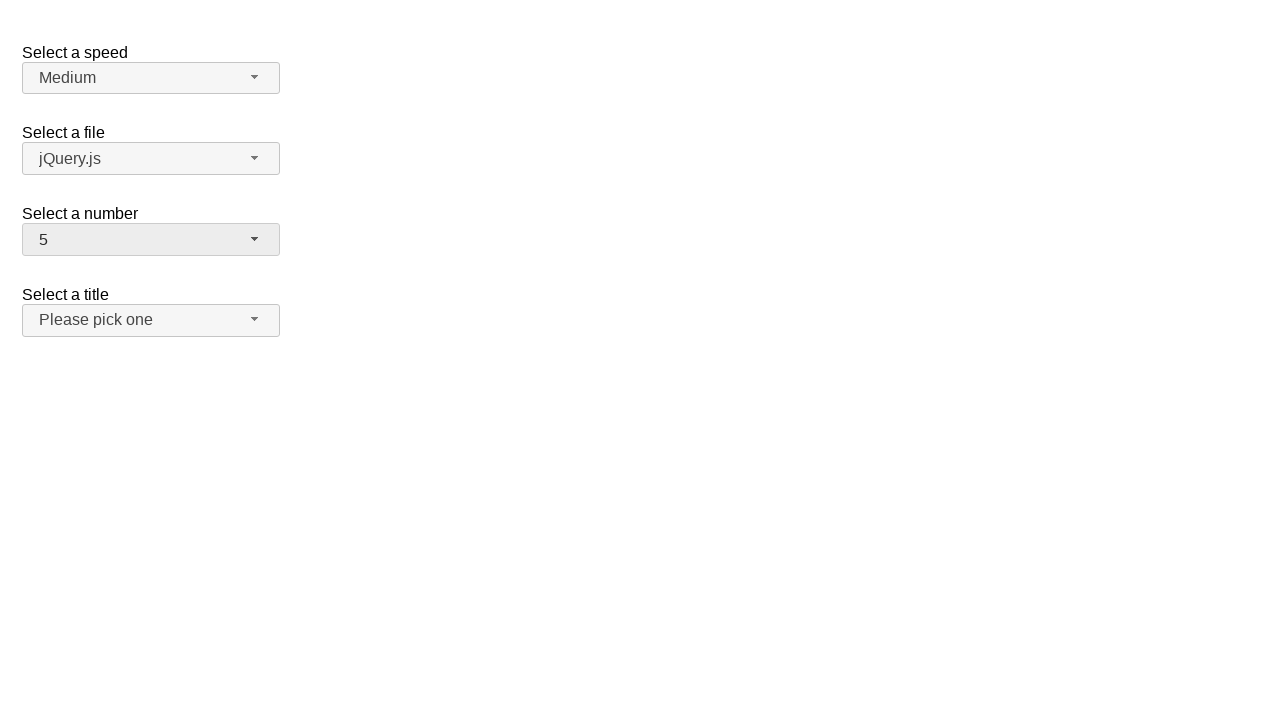